Navigates to a Hungarian weather website (idokep.hu) and verifies the page loads by checking the title is present

Starting URL: https://www.idokep.hu/

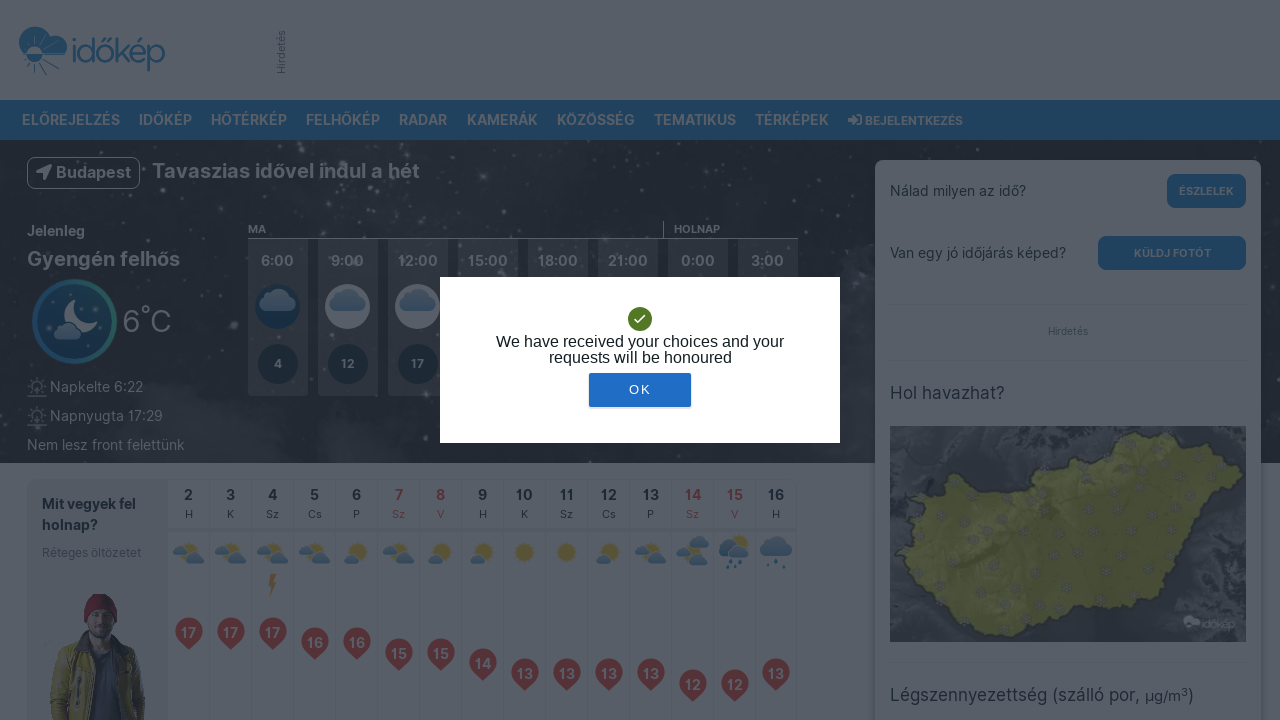

Waited for page to reach domcontentloaded state
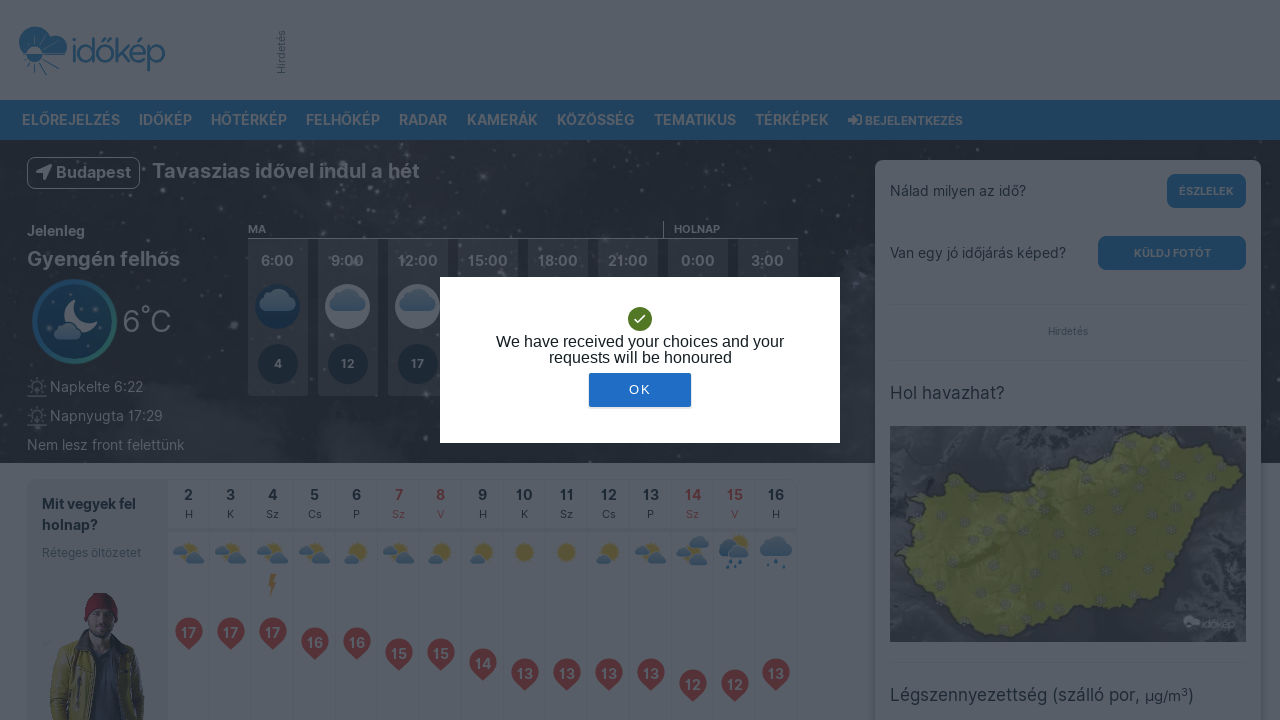

Verified page title is present and not empty
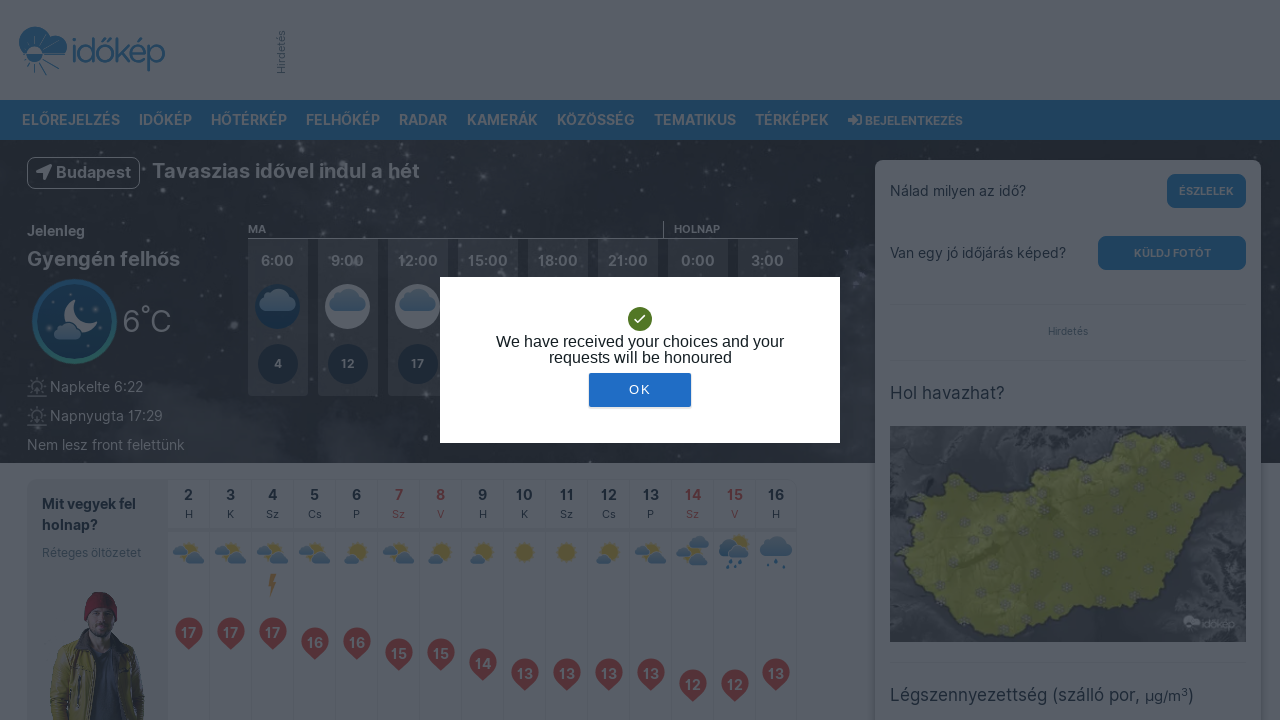

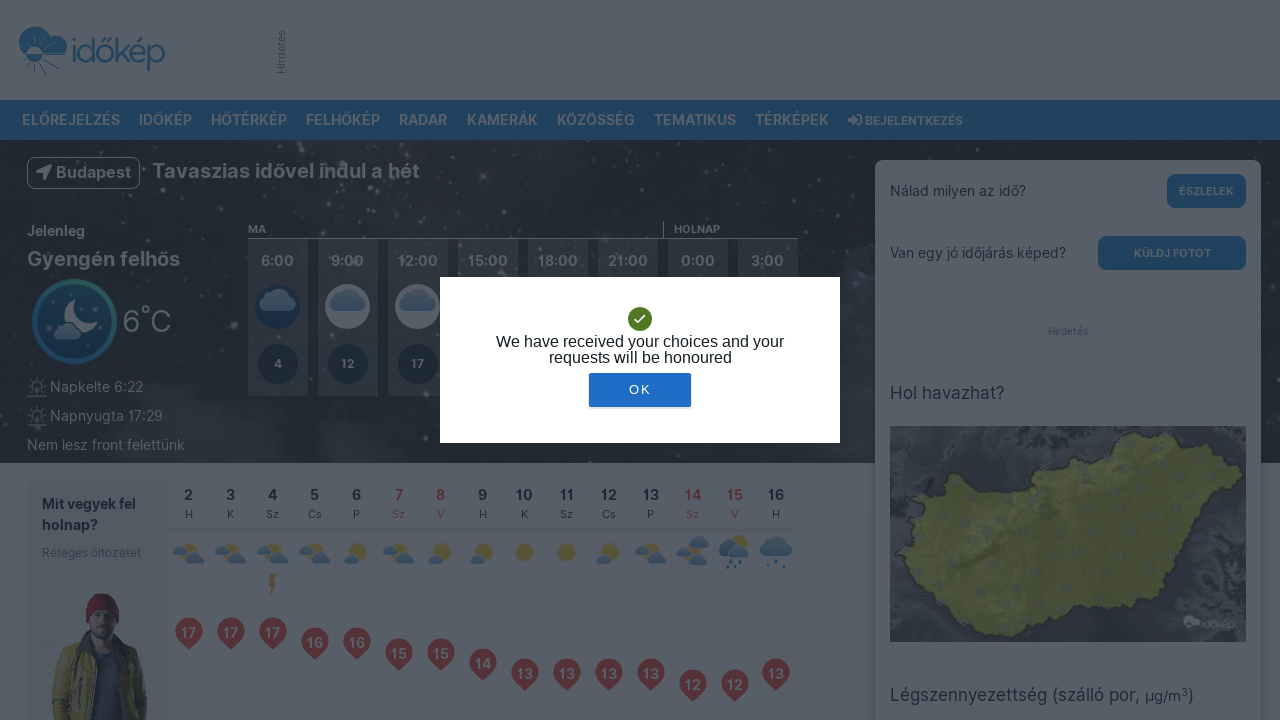